Tests the AI face generator website by selecting gender, age range, and ethnicity from dropdown menus, then clicking the reload button to generate a new face image.

Starting URL: https://this-person-does-not-exist.com/en

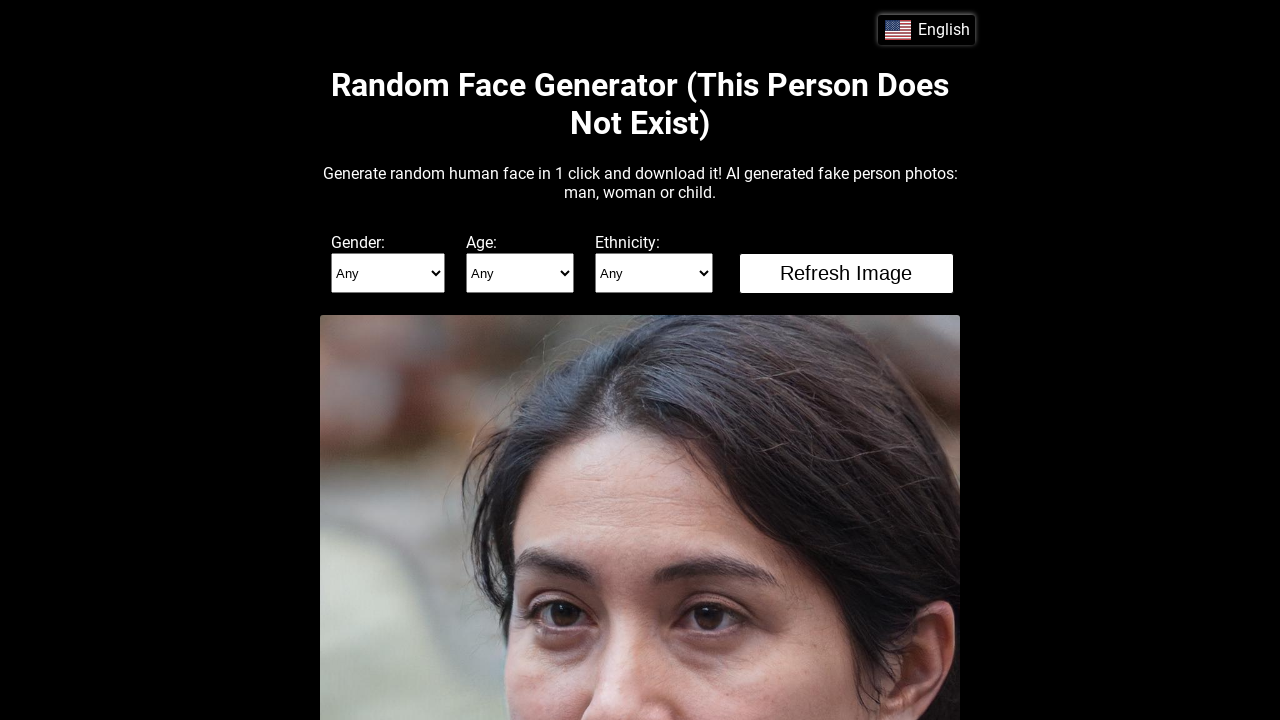

Selected 'male' from gender dropdown on select[name='gender']
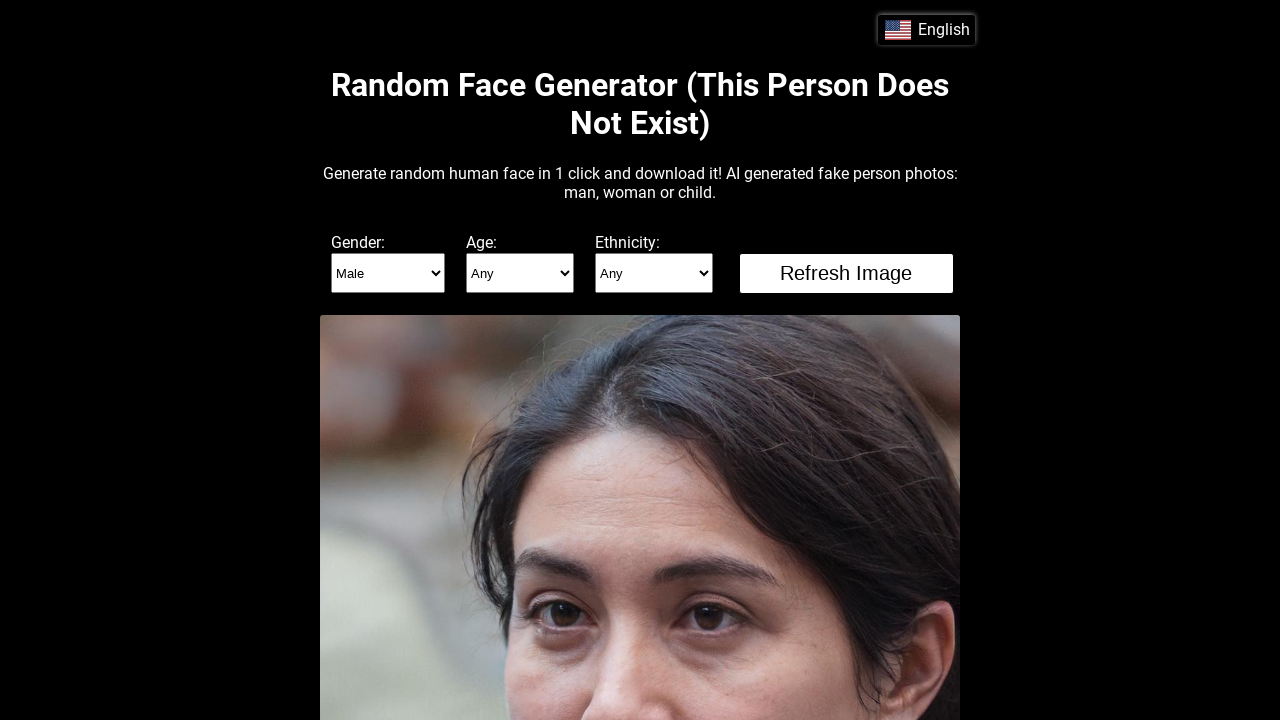

Selected '12-18' from age range dropdown on select[name='age']
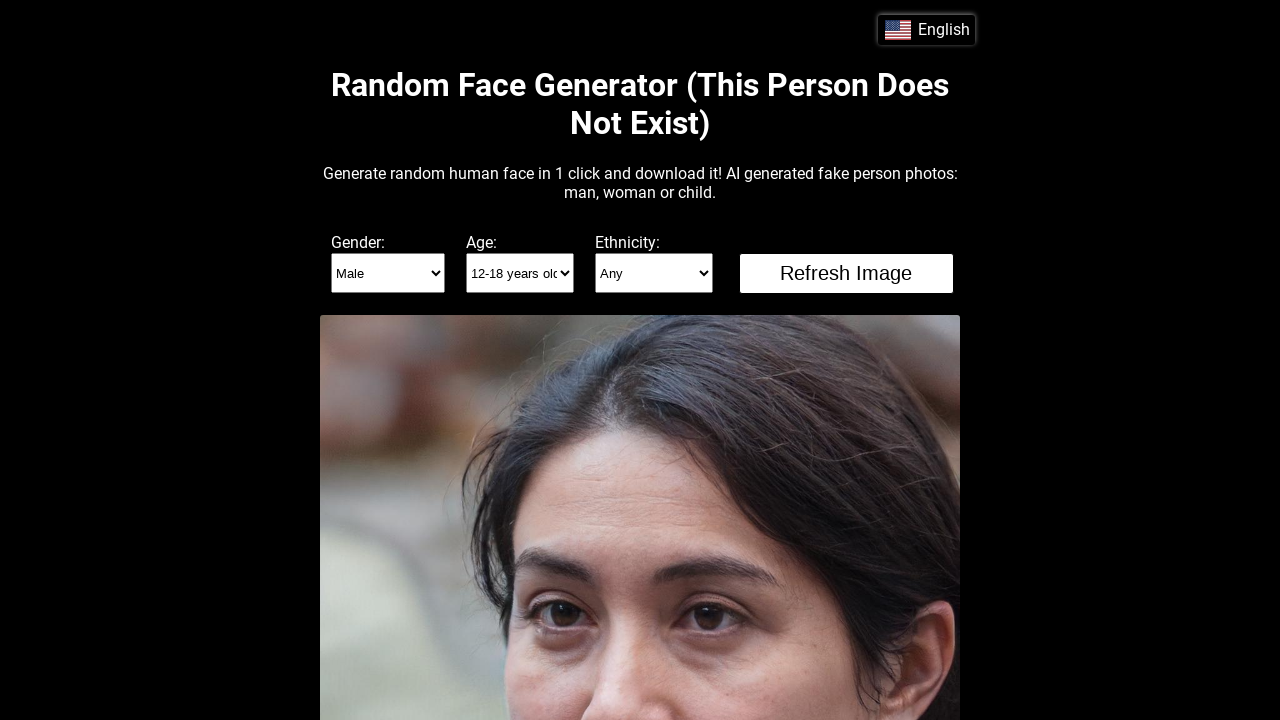

Selected 'asian' from ethnicity dropdown on select[name='etnic']
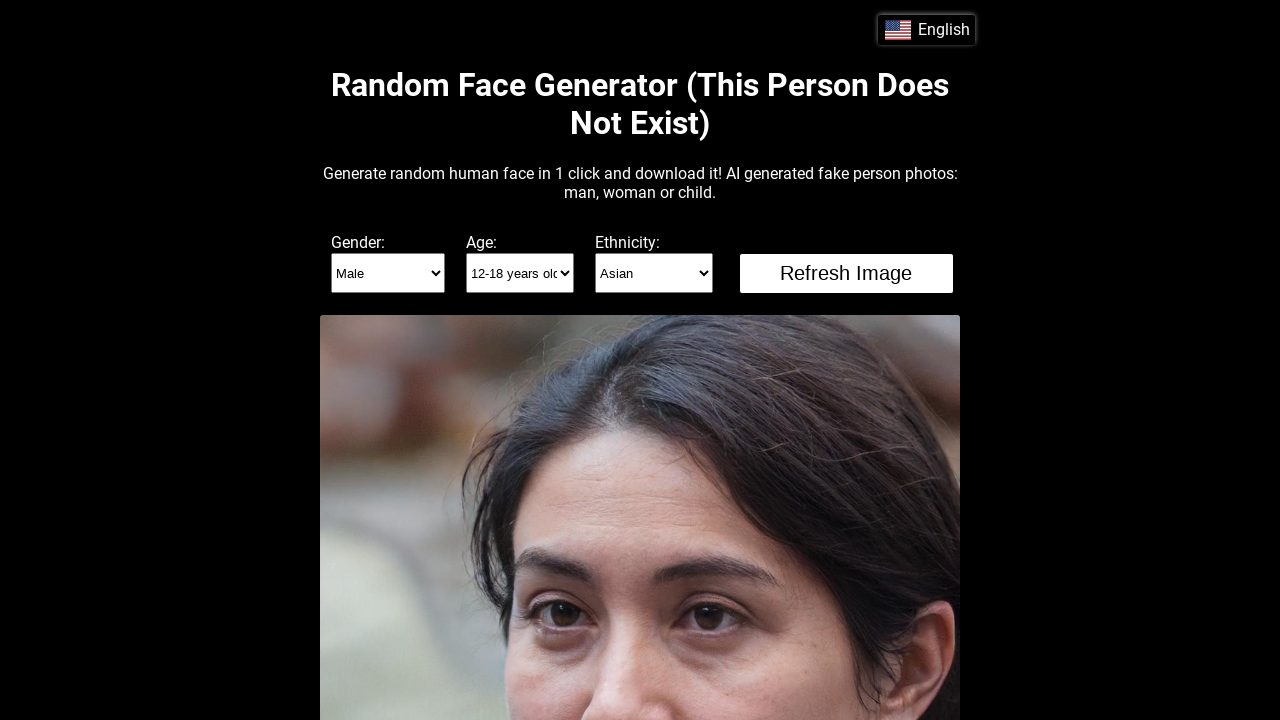

Clicked reload button to generate new face image at (846, 273) on #reload-button
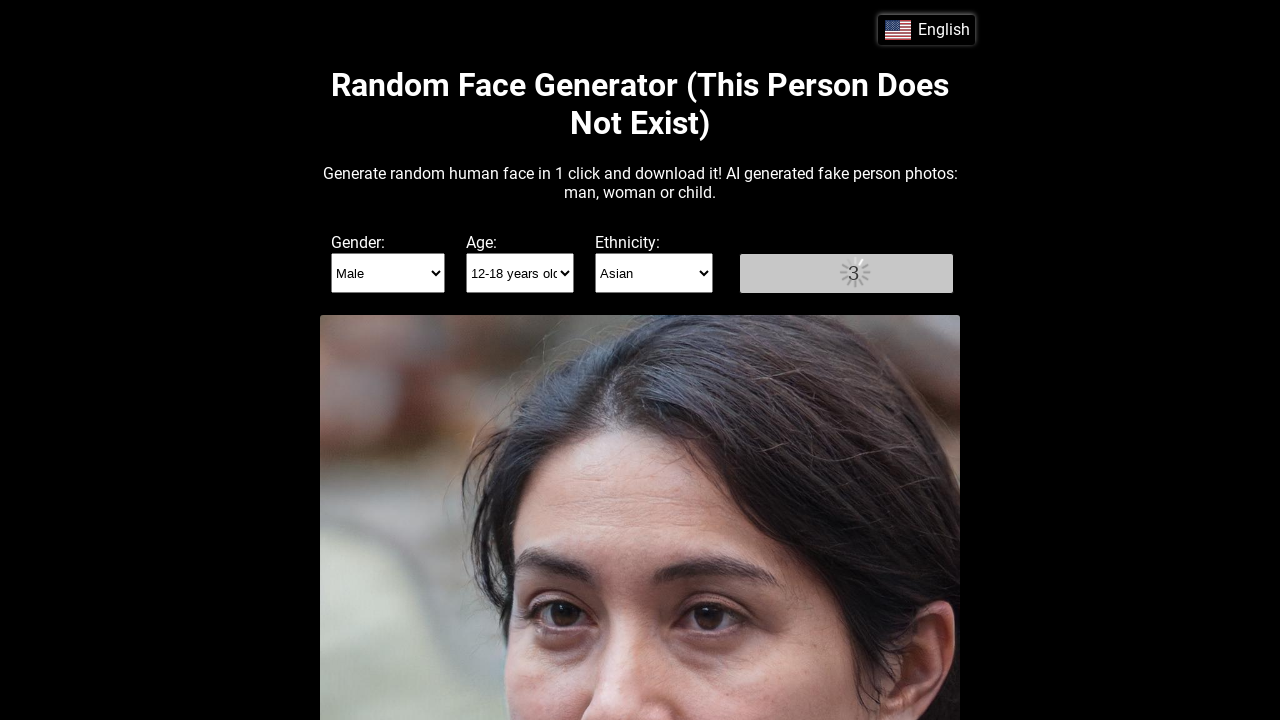

Waited 3 seconds for generated face image to load
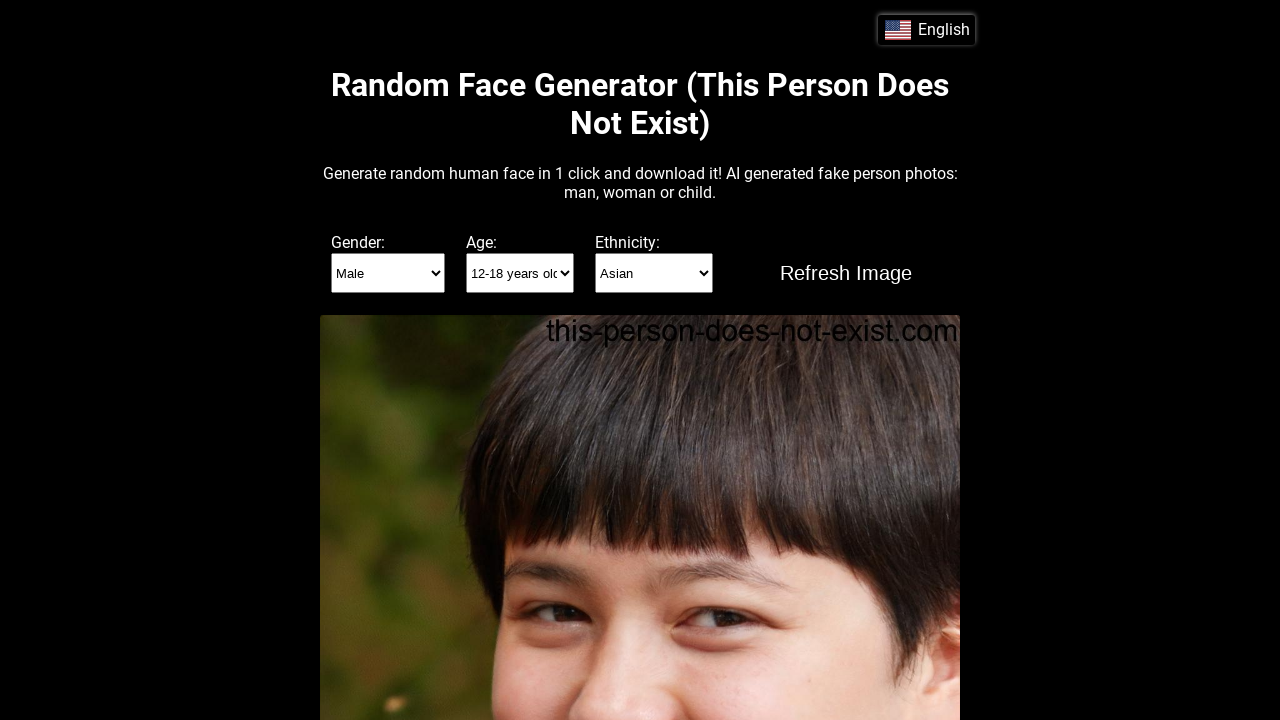

Scrolled down 400 pixels to view the generated face image
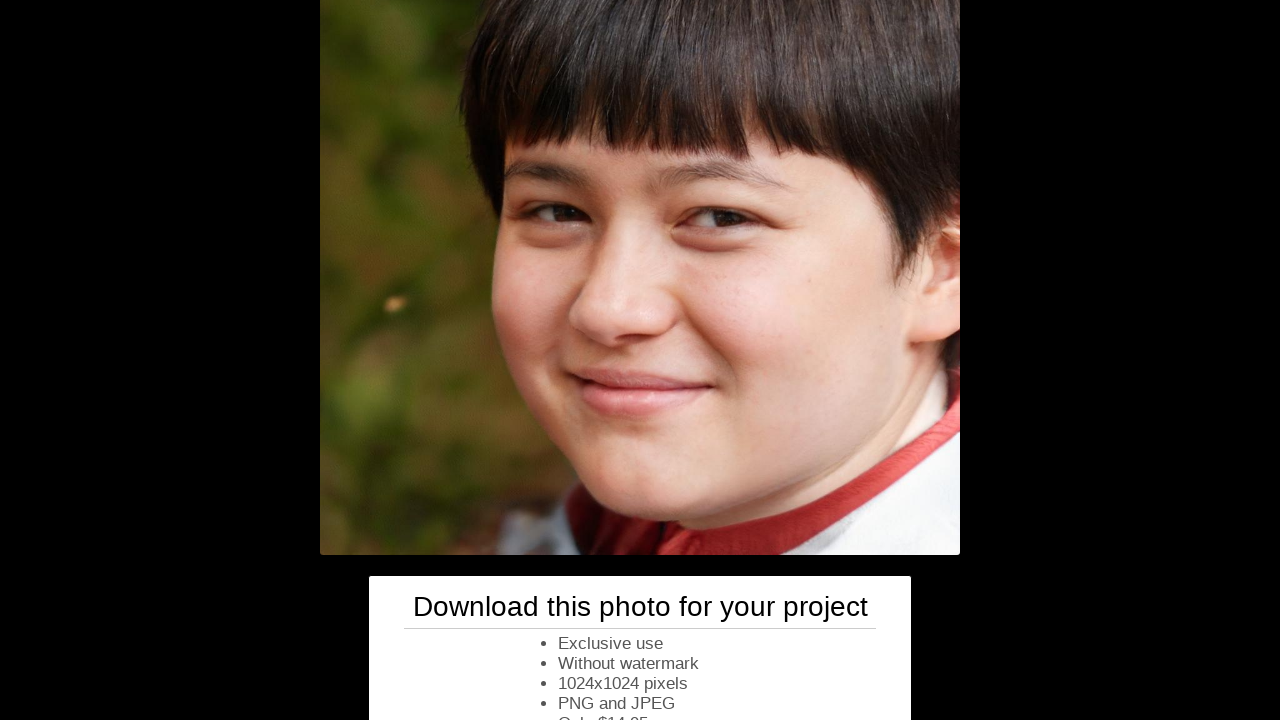

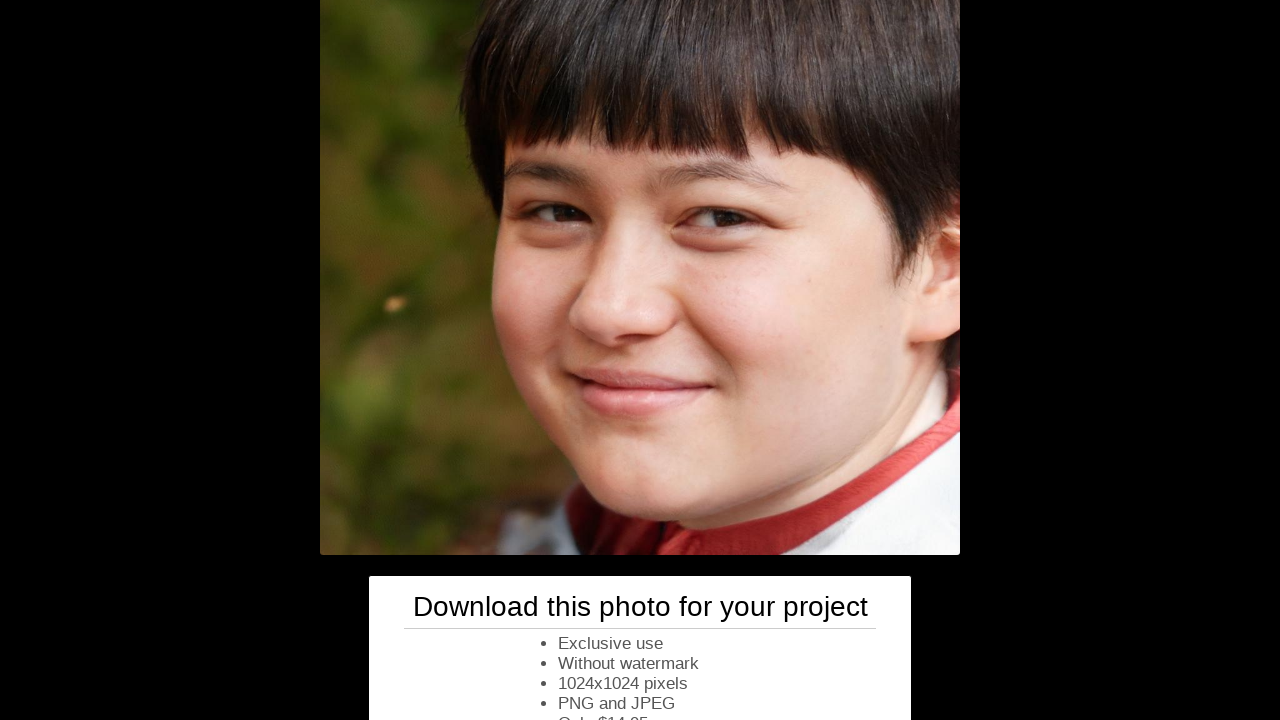